Tests the search functionality on selenium.dev by clicking the search button, entering a query, and submitting with Enter key

Starting URL: https://www.selenium.dev/

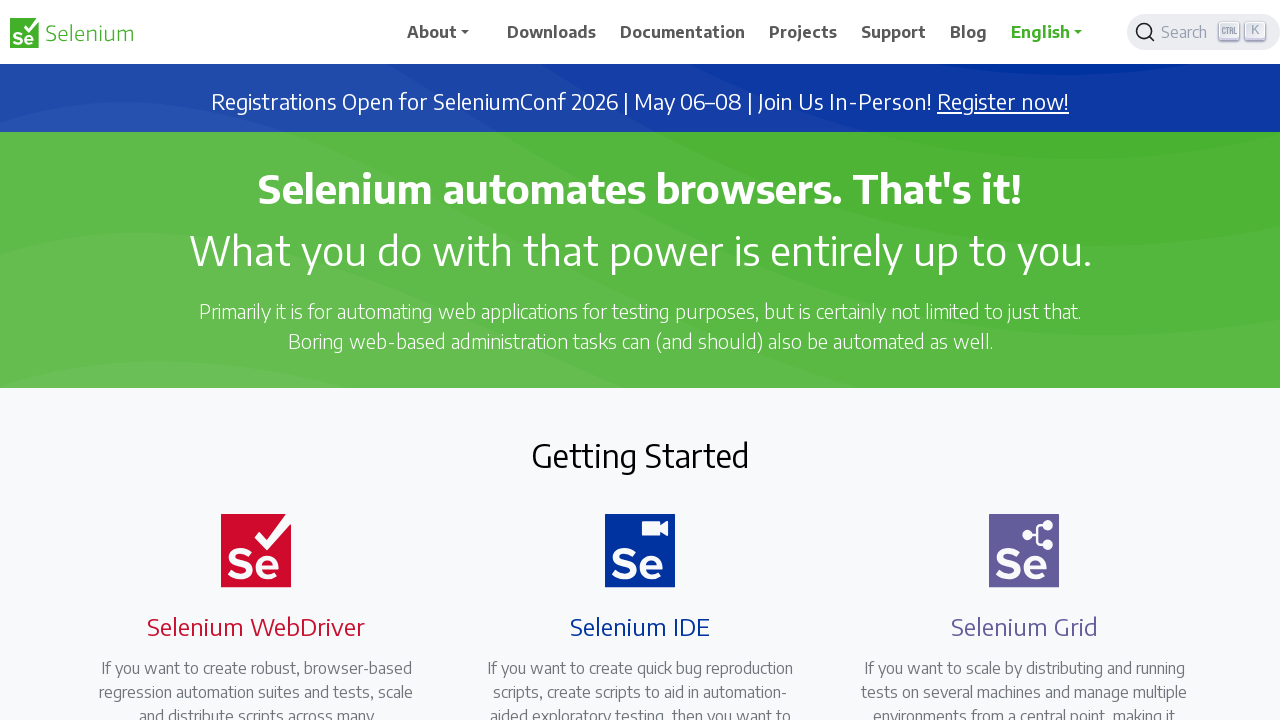

Clicked search button to open search interface at (1204, 32) on internal:role=button[name="Search"i]
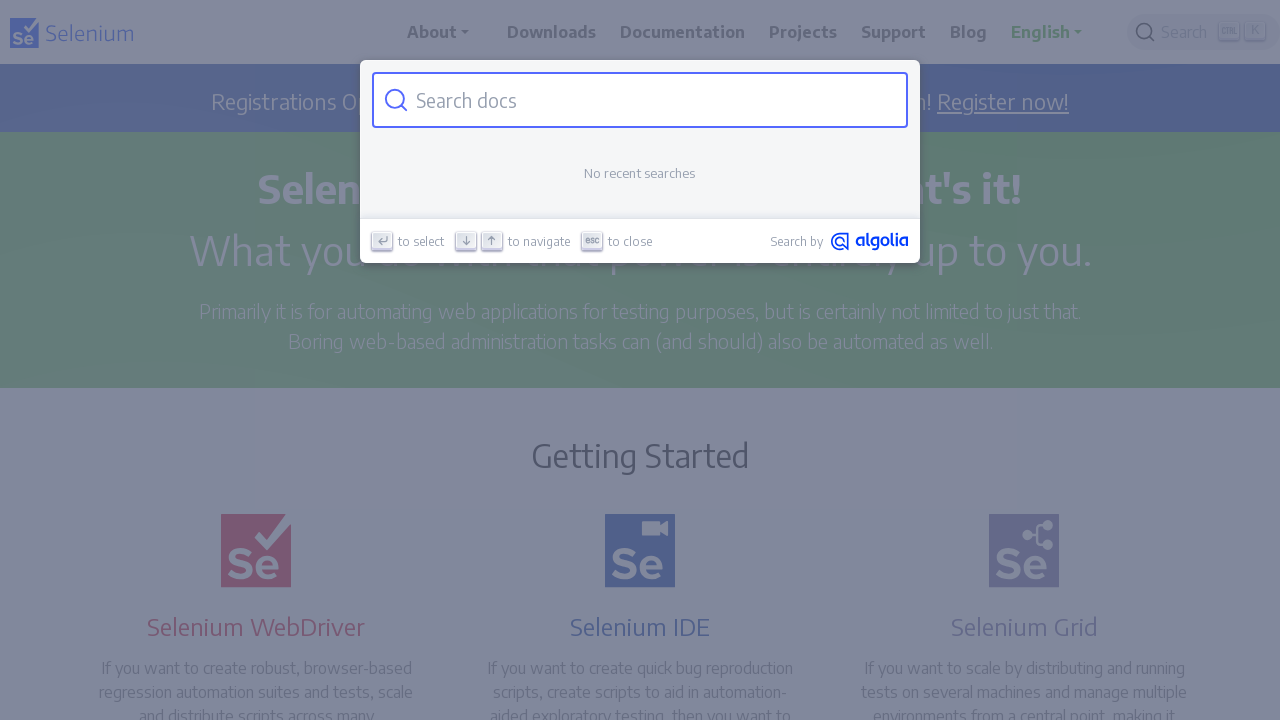

Filled search field with 'test123' on internal:attr=[placeholder="Search docs"i]
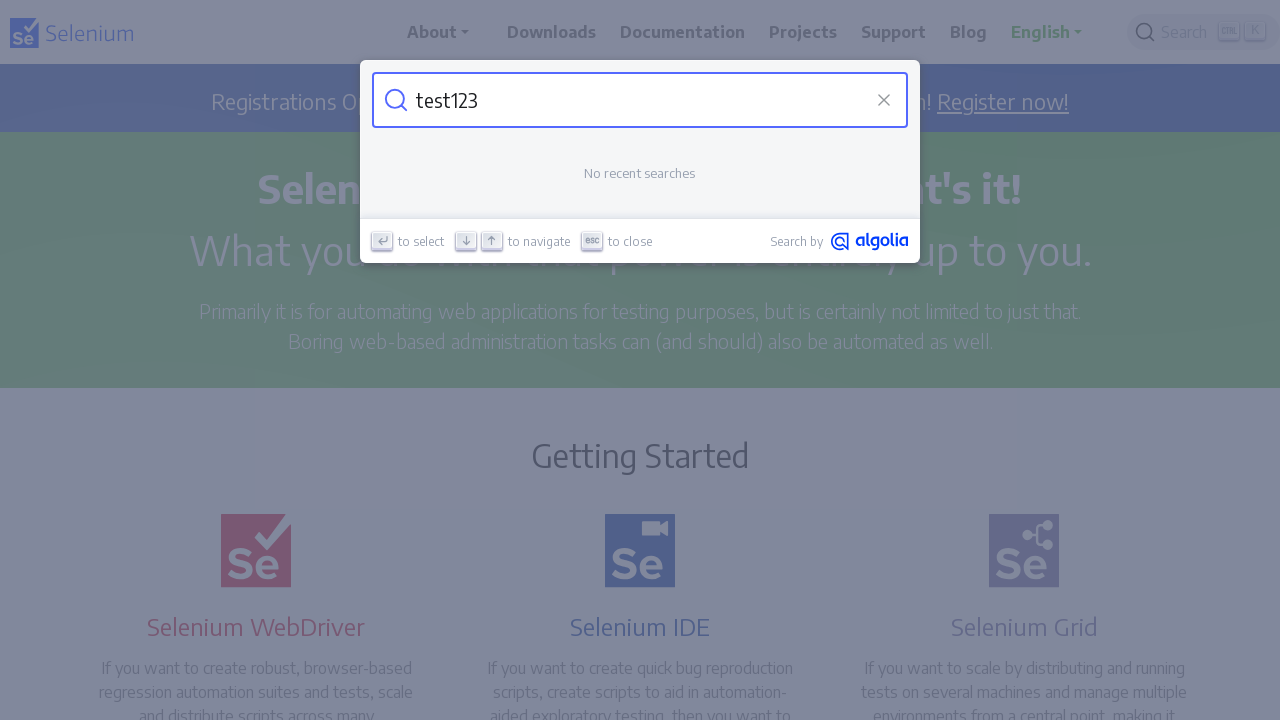

Pressed Enter to submit search query on internal:attr=[placeholder="Search docs"i]
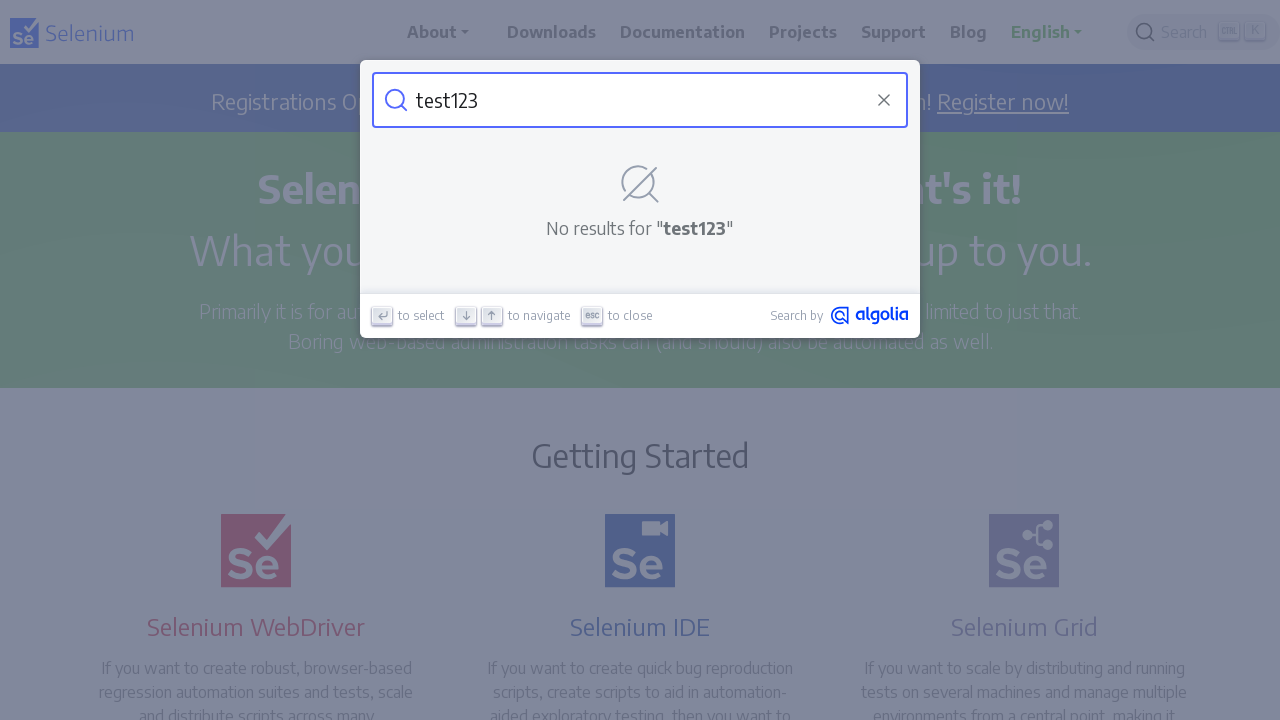

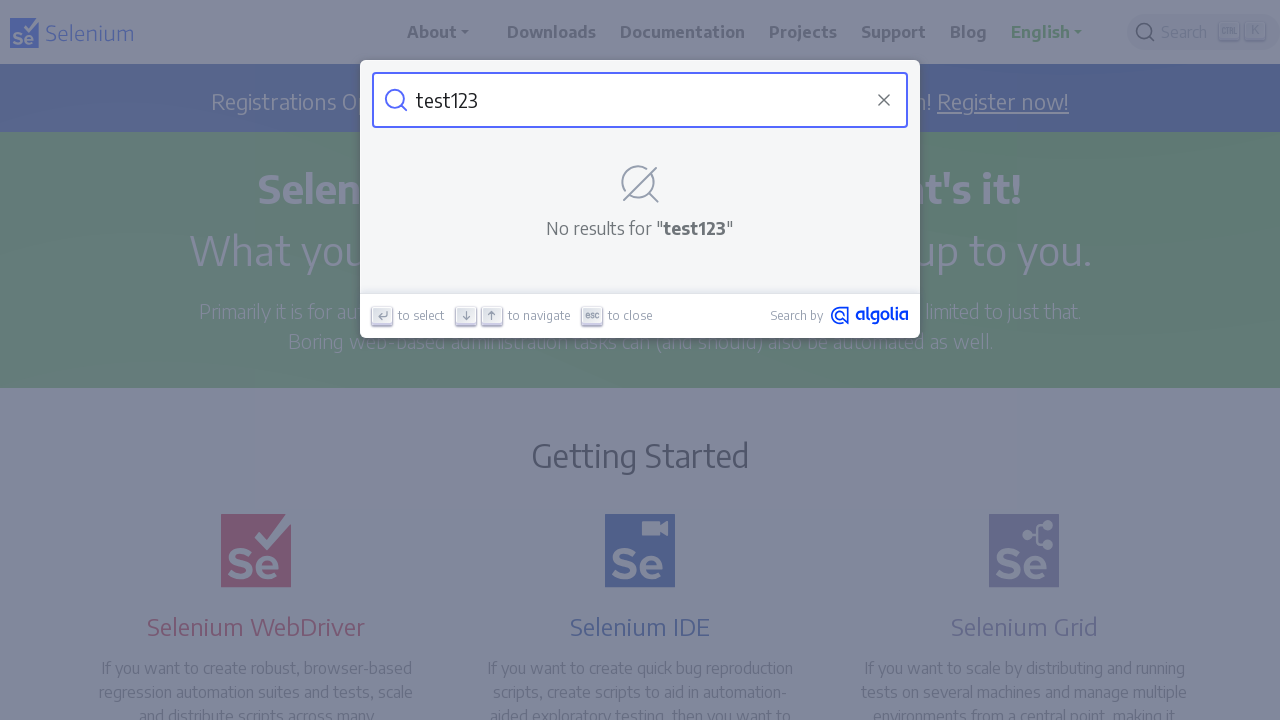